Performs a right-click context menu action on a draggable photo element on the testing demo page

Starting URL: https://trytestingthis.netlify.app/

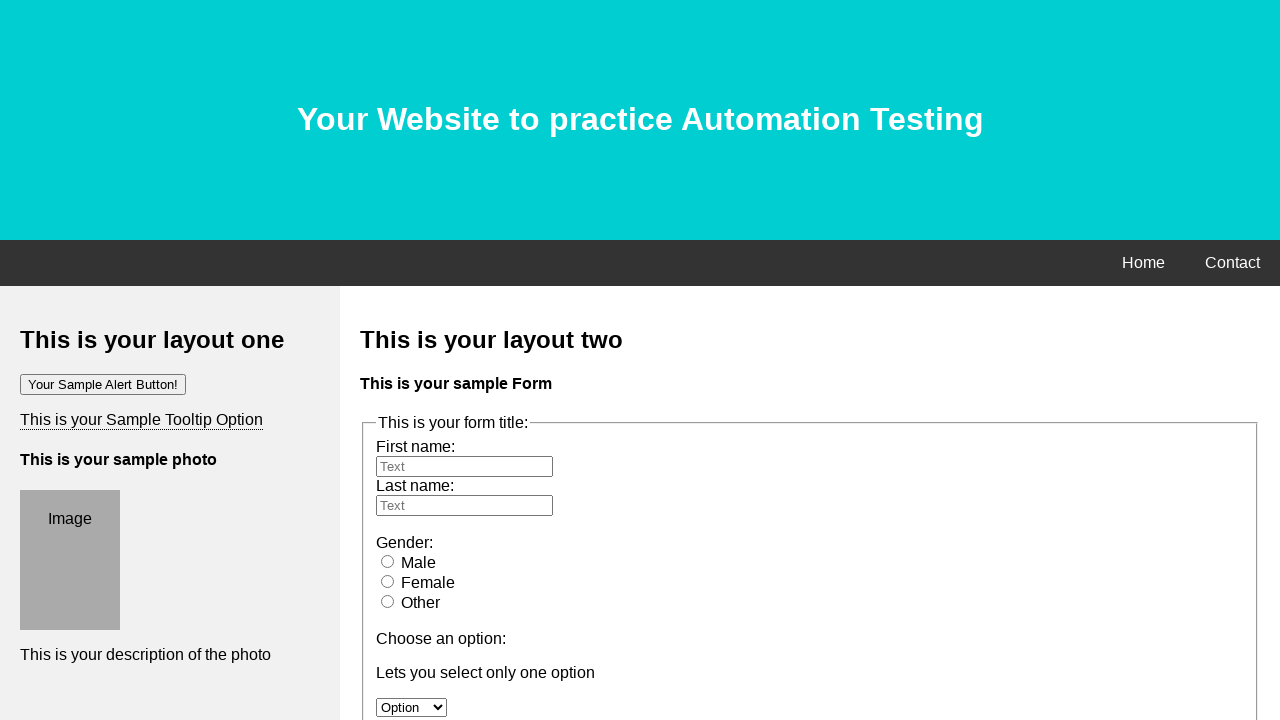

Located the draggable photo element with id 'drag1'
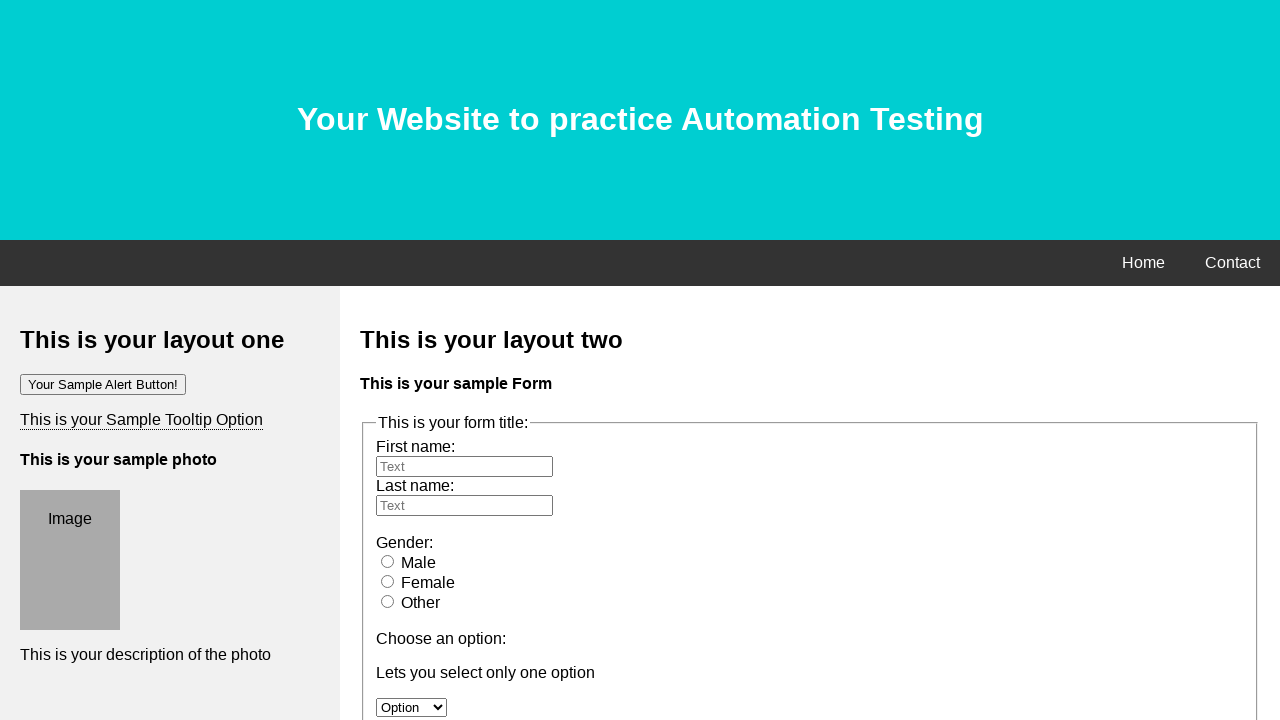

Right-clicked on the draggable photo to open context menu at (120, 360) on #drag1
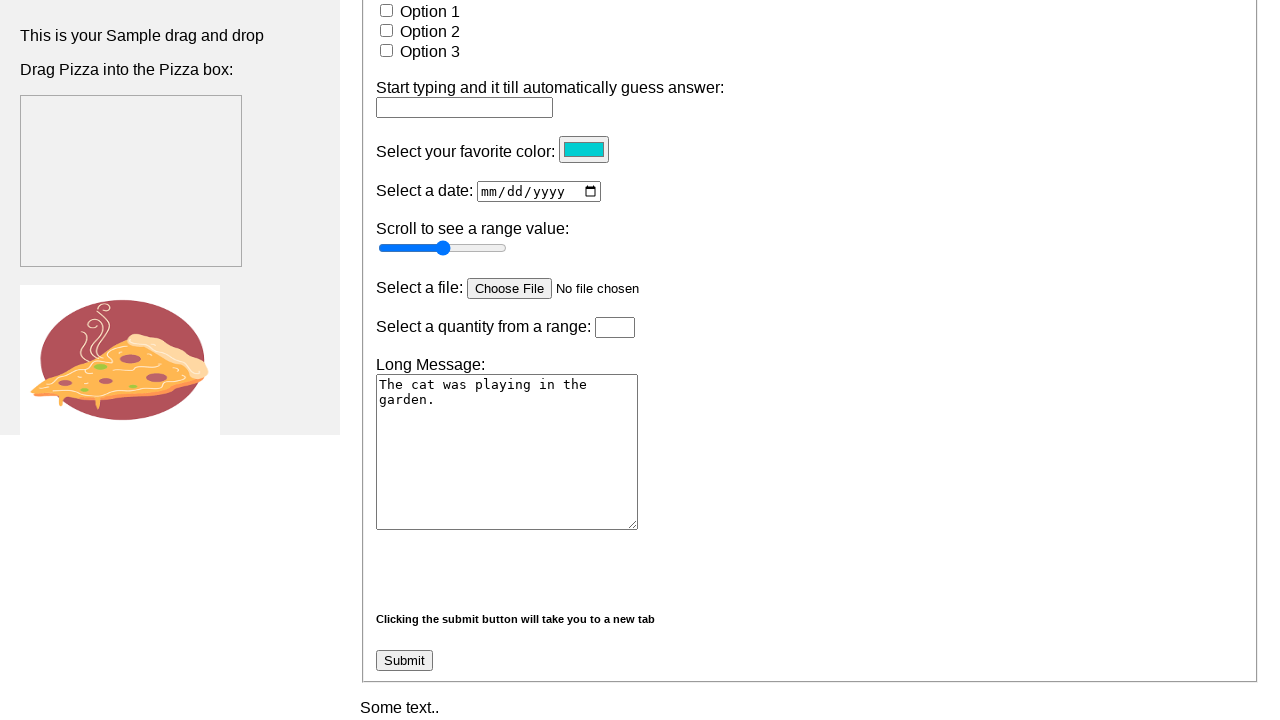

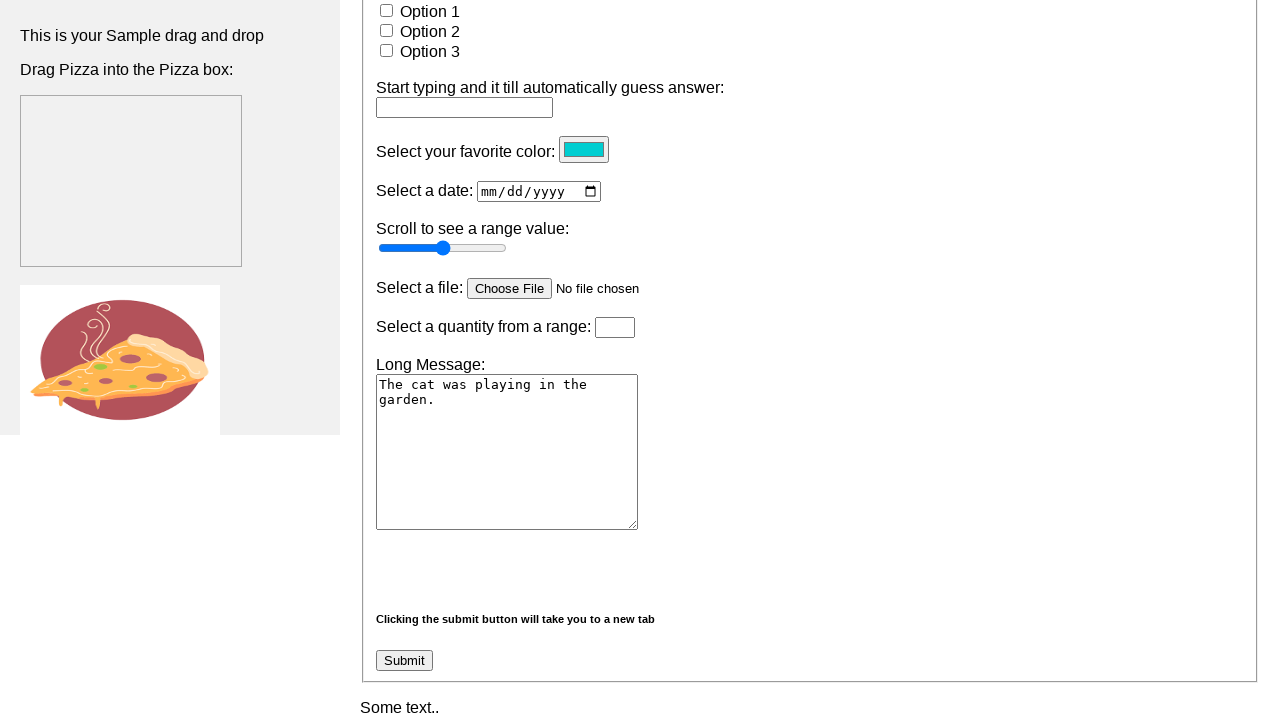